Navigates to a Selenium practice page and maximizes the browser window to verify the page loads correctly.

Starting URL: https://vctcpune.com/selenium/practice.html

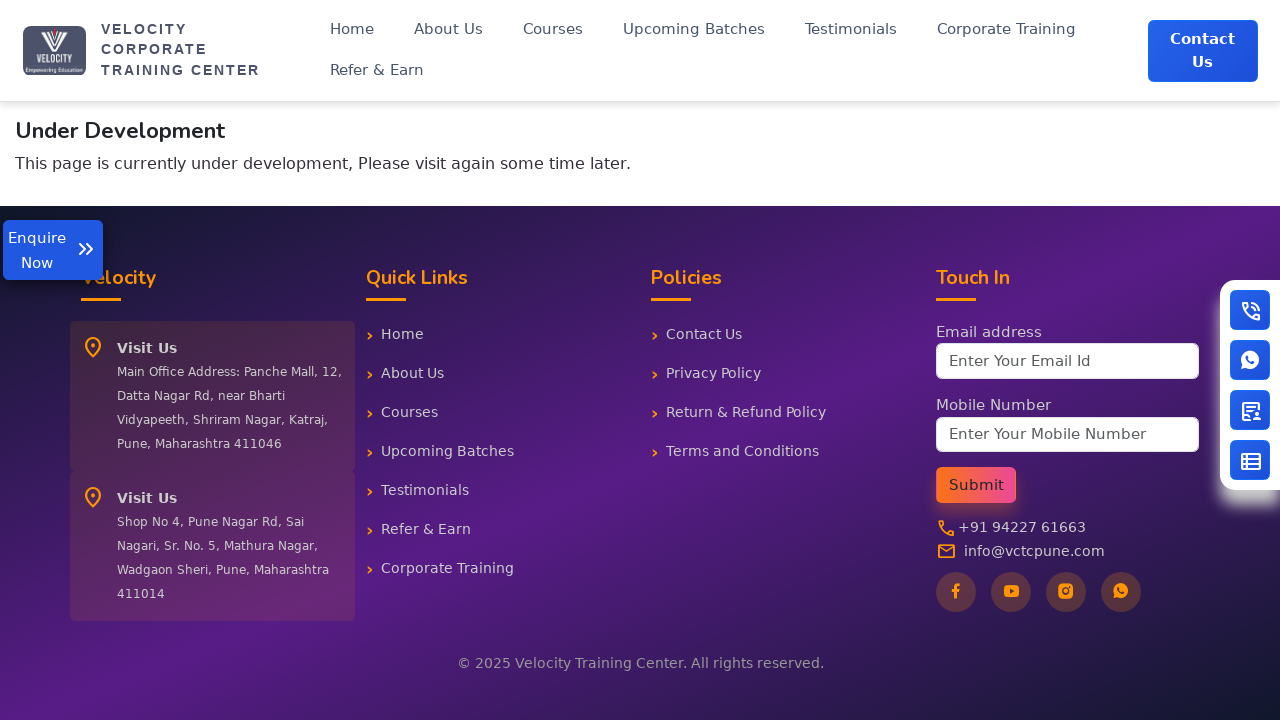

Set viewport size to 1920x1080 to maximize browser window
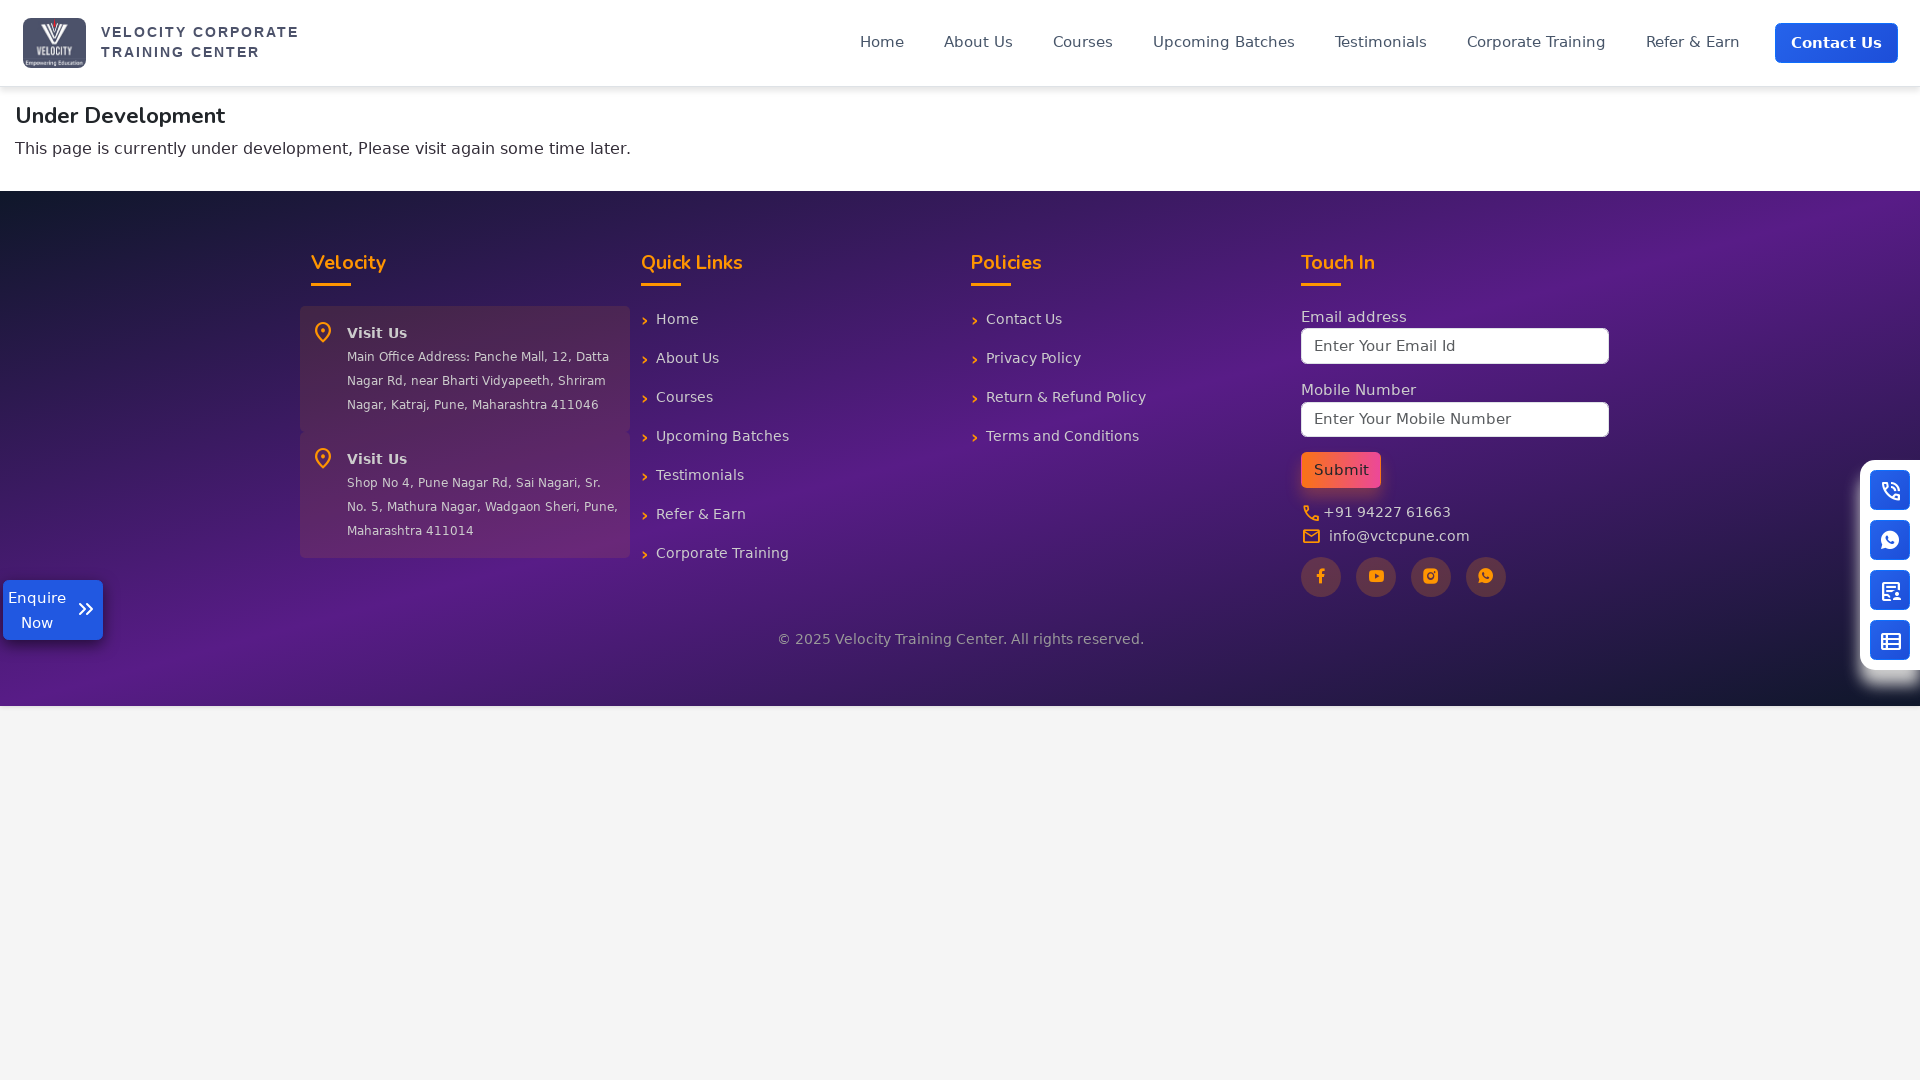

Selenium practice page loaded successfully with DOM content ready
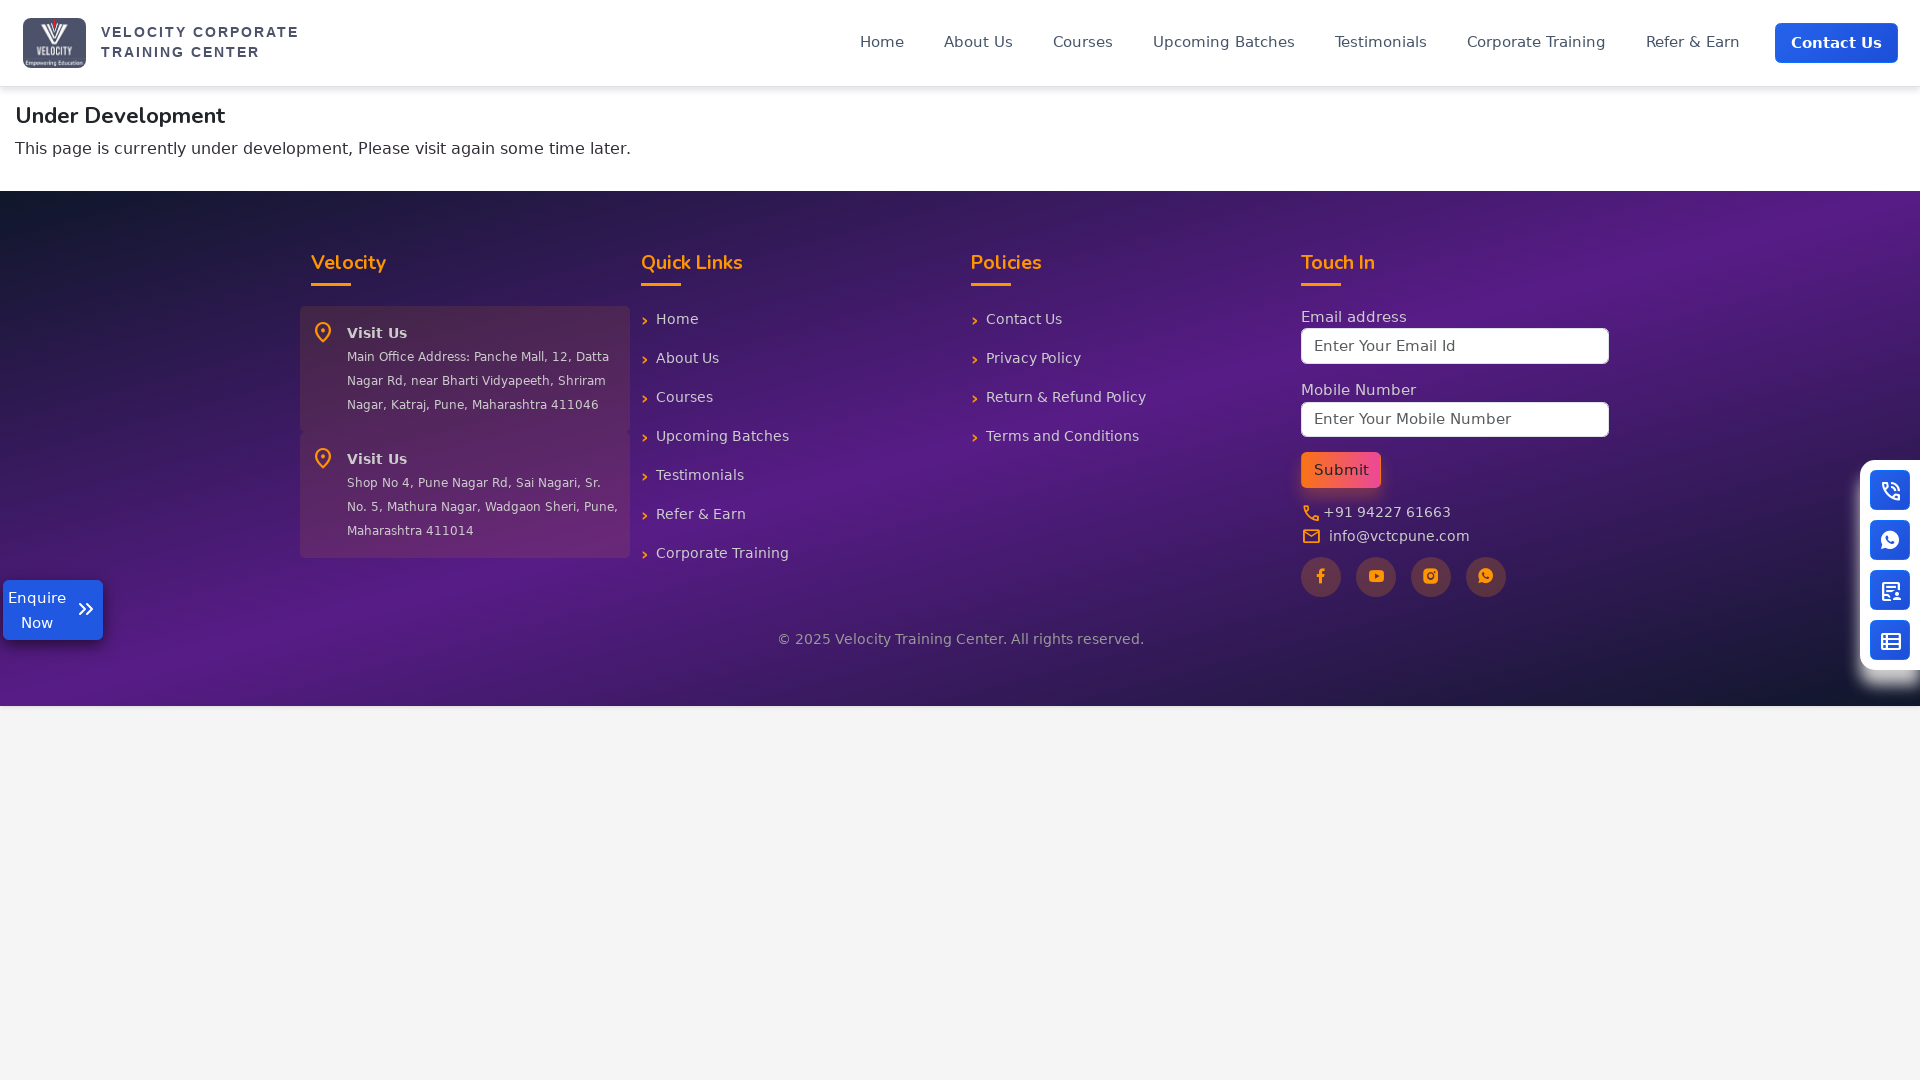

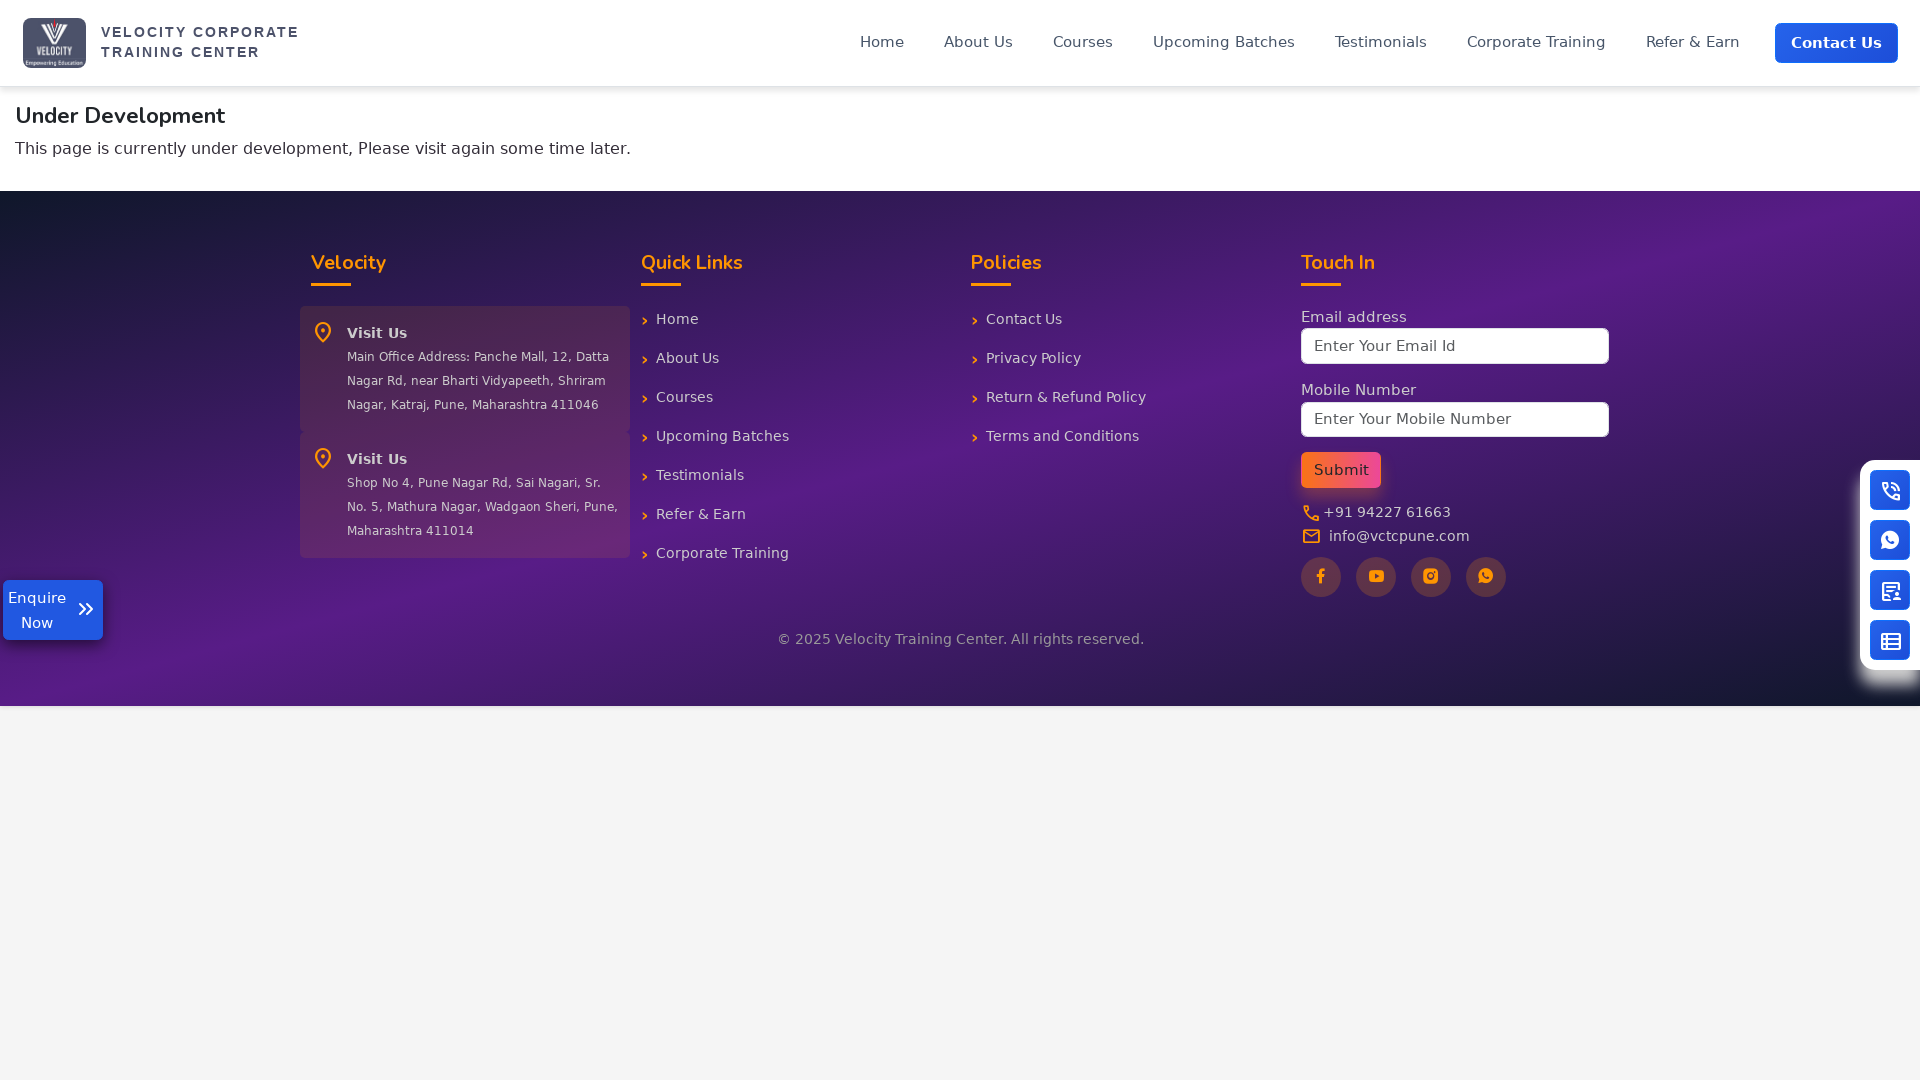